Tests a registration form by filling in first name, last name, email fields and selecting a gender radio button on a registration page.

Starting URL: https://makarova1507ana.github.io/registration_page/

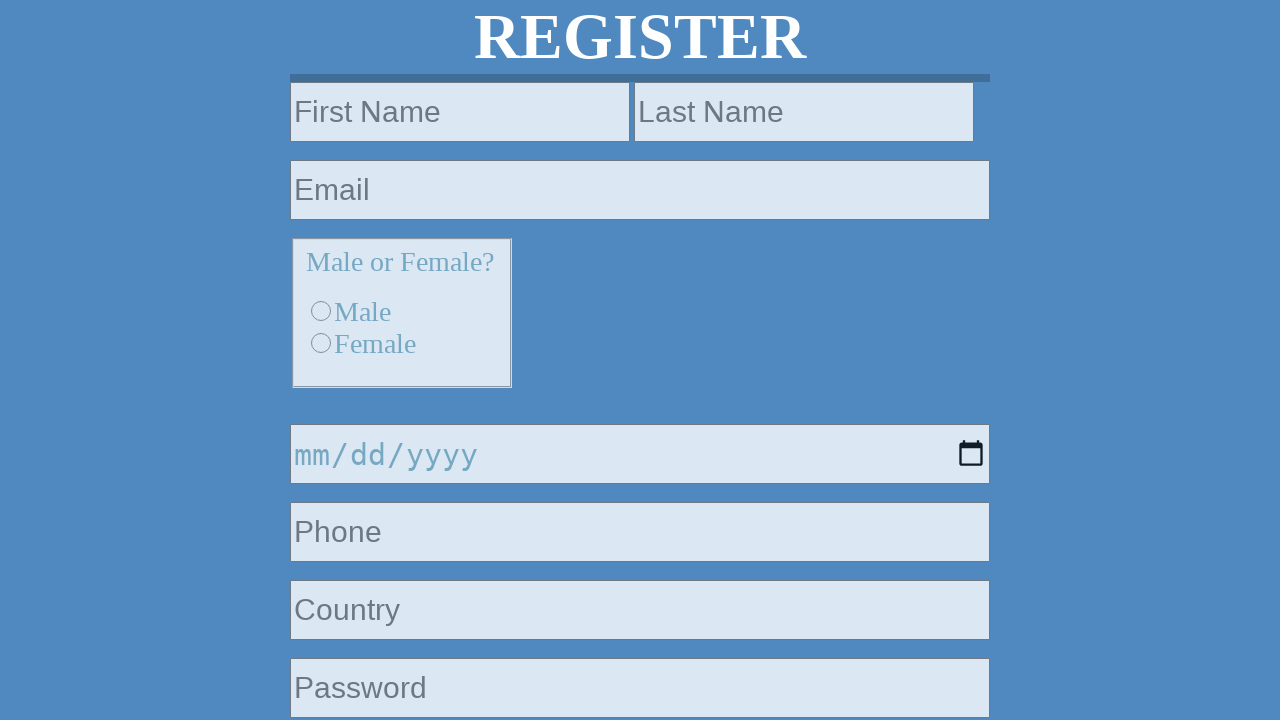

Clicked on first name field at (460, 112) on #fname
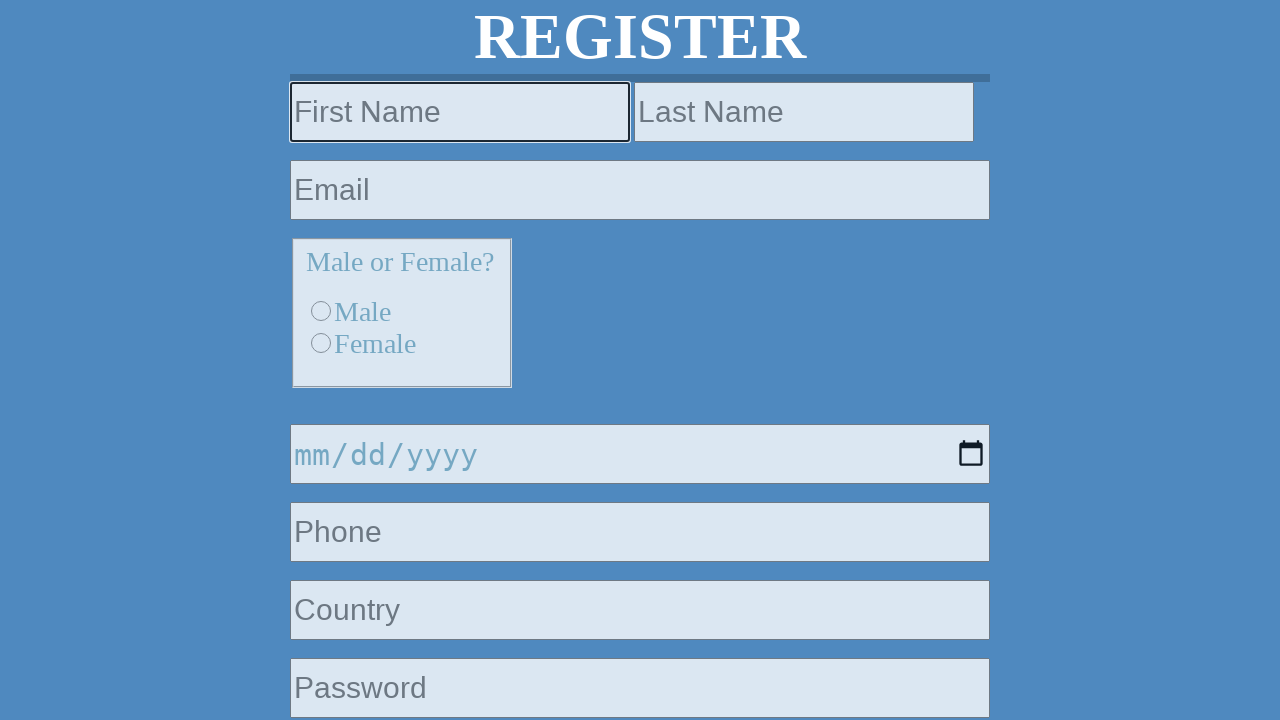

Filled first name field with 'brahmaputra' on #fname
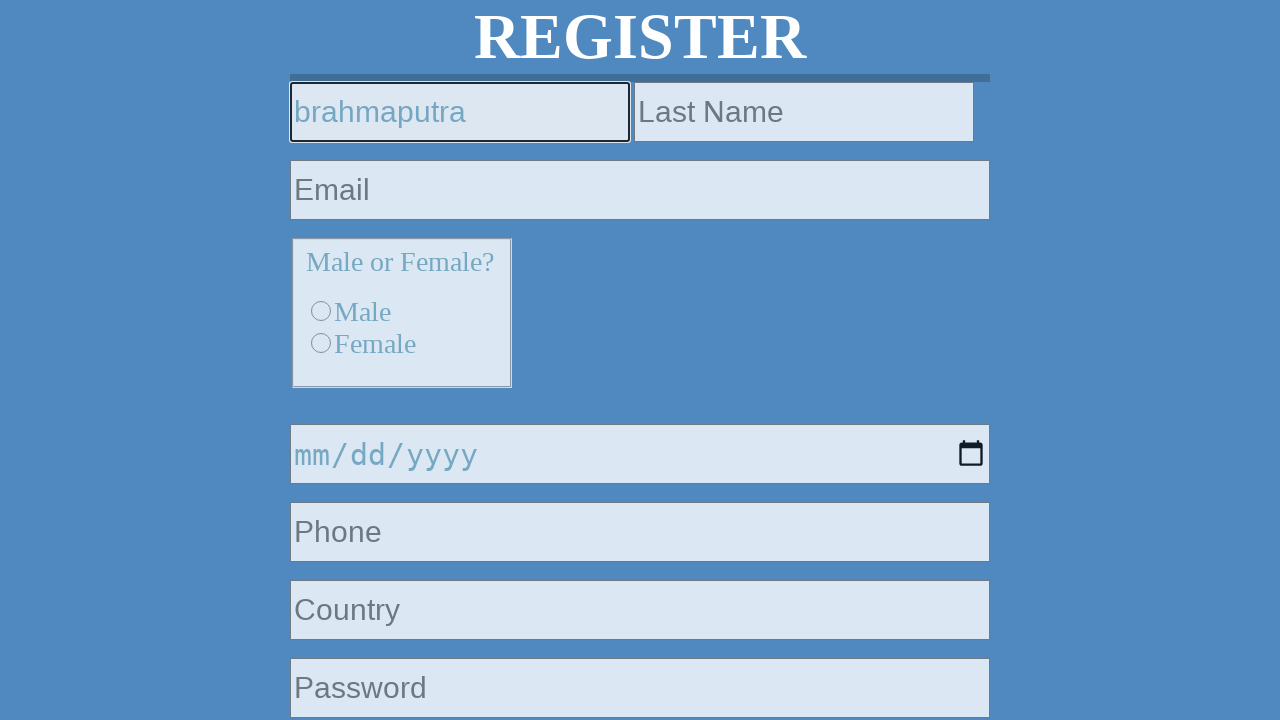

Clicked on last name field at (804, 112) on #lname
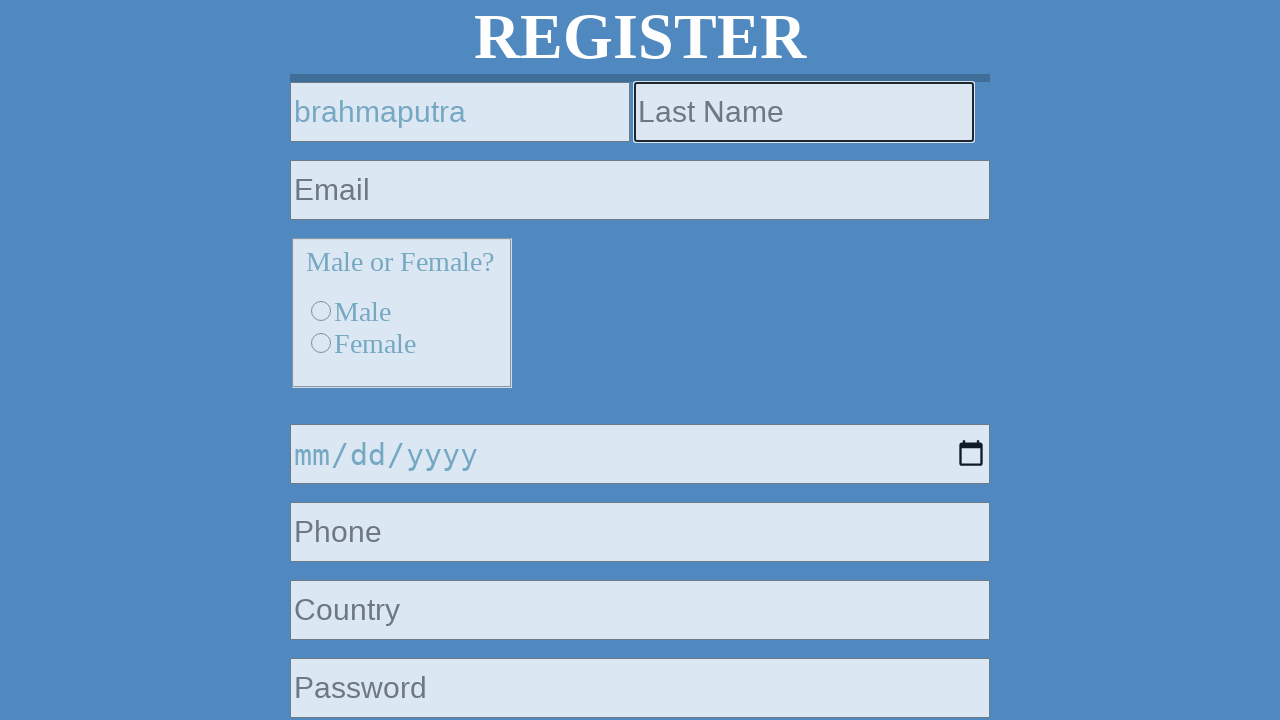

Filled last name field with 'avalokataishvar' on #lname
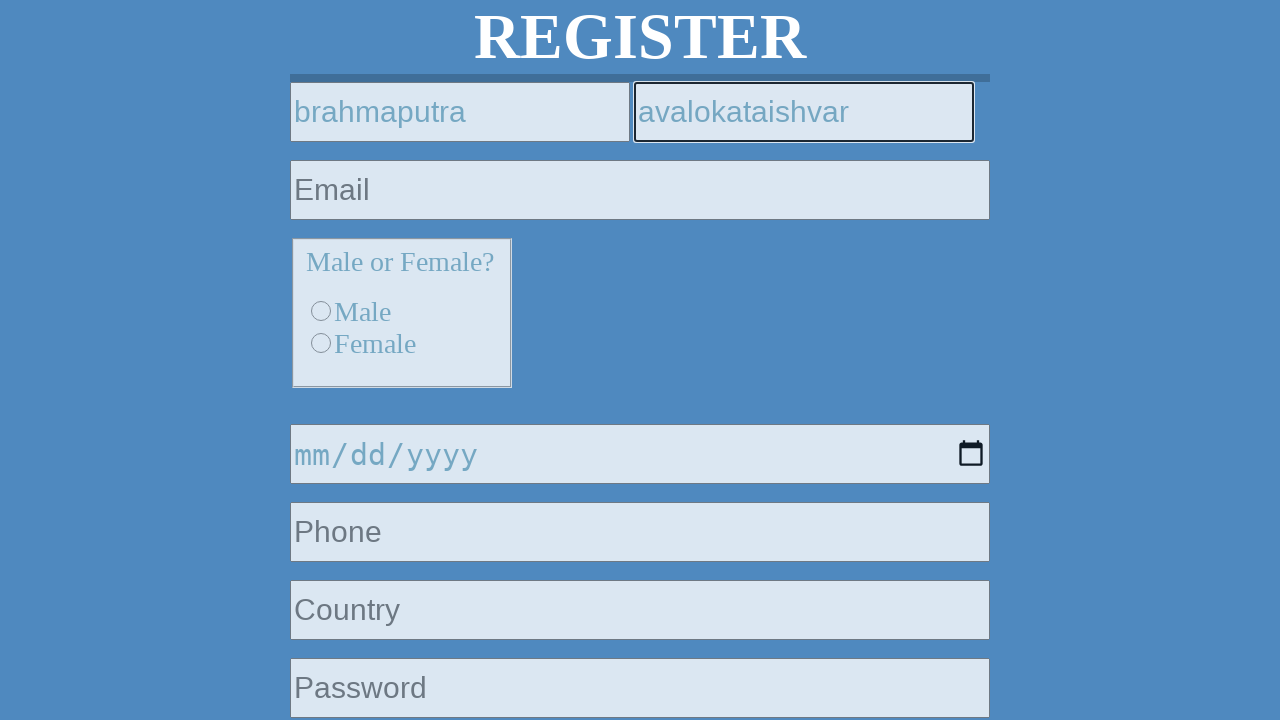

Clicked on email field at (640, 190) on #email
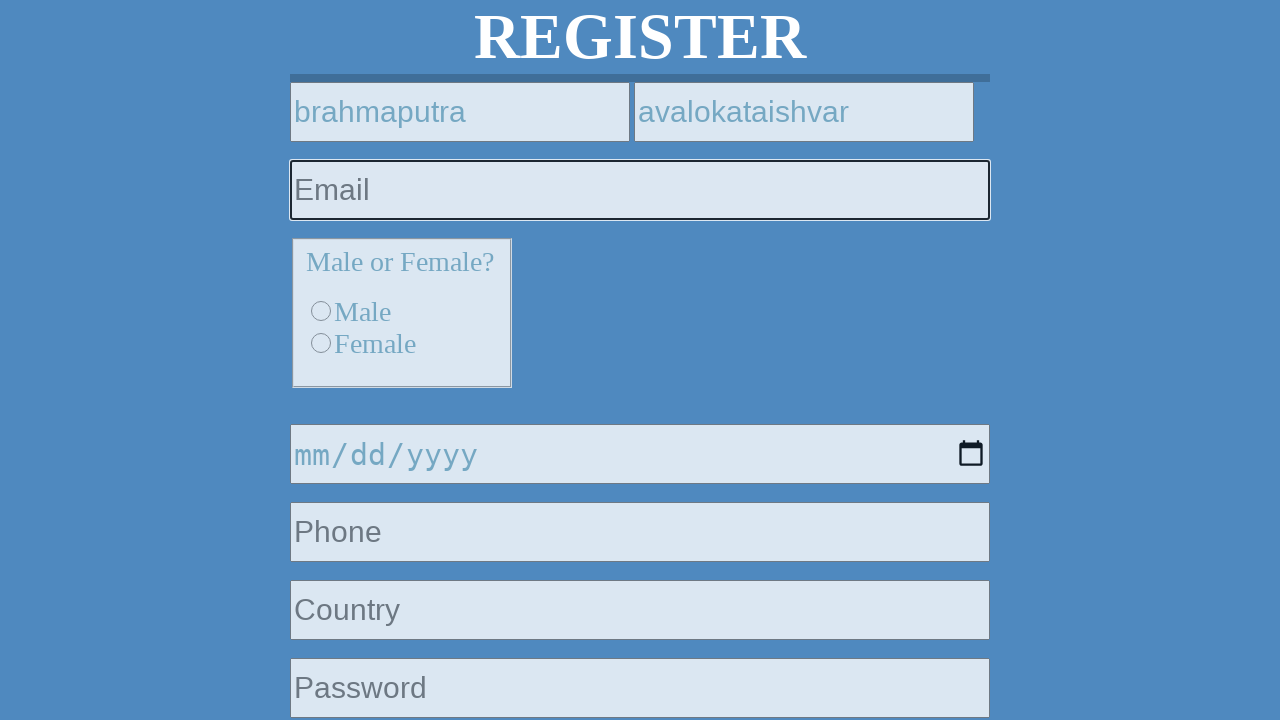

Filled email field with 'pochta@testovaya.00' on #email
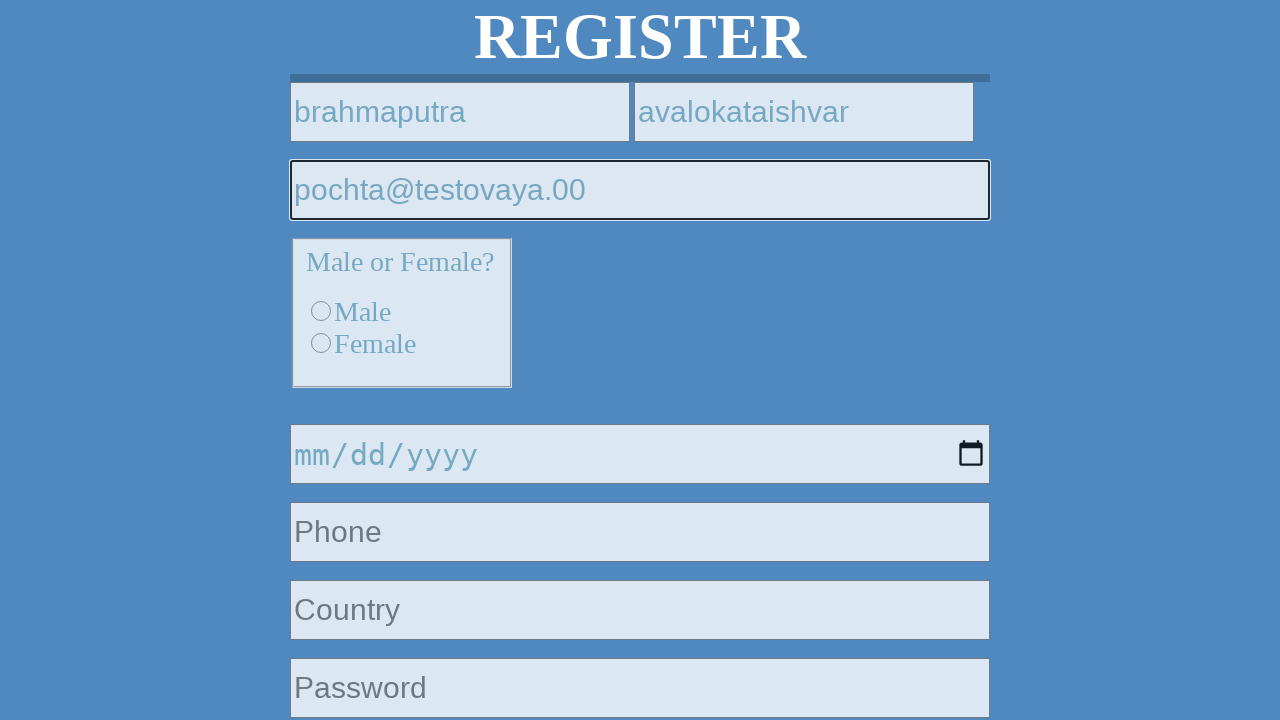

Selected male gender radio button at (321, 311) on #male
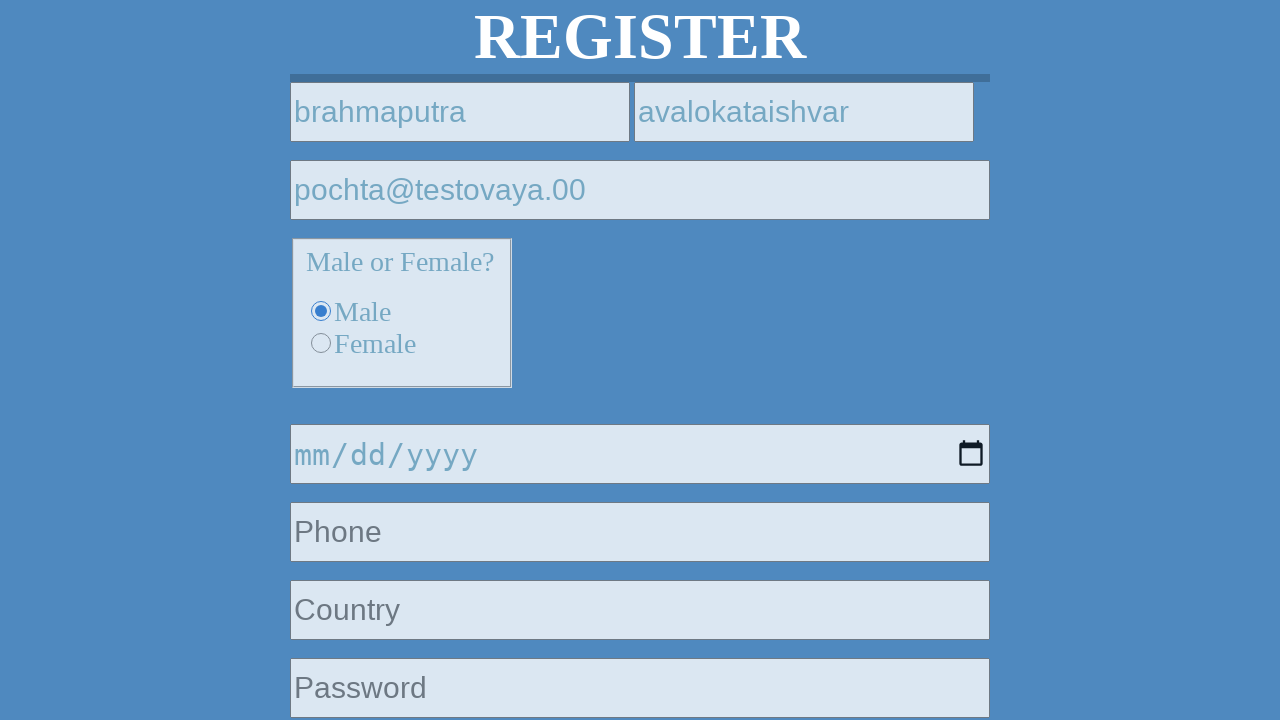

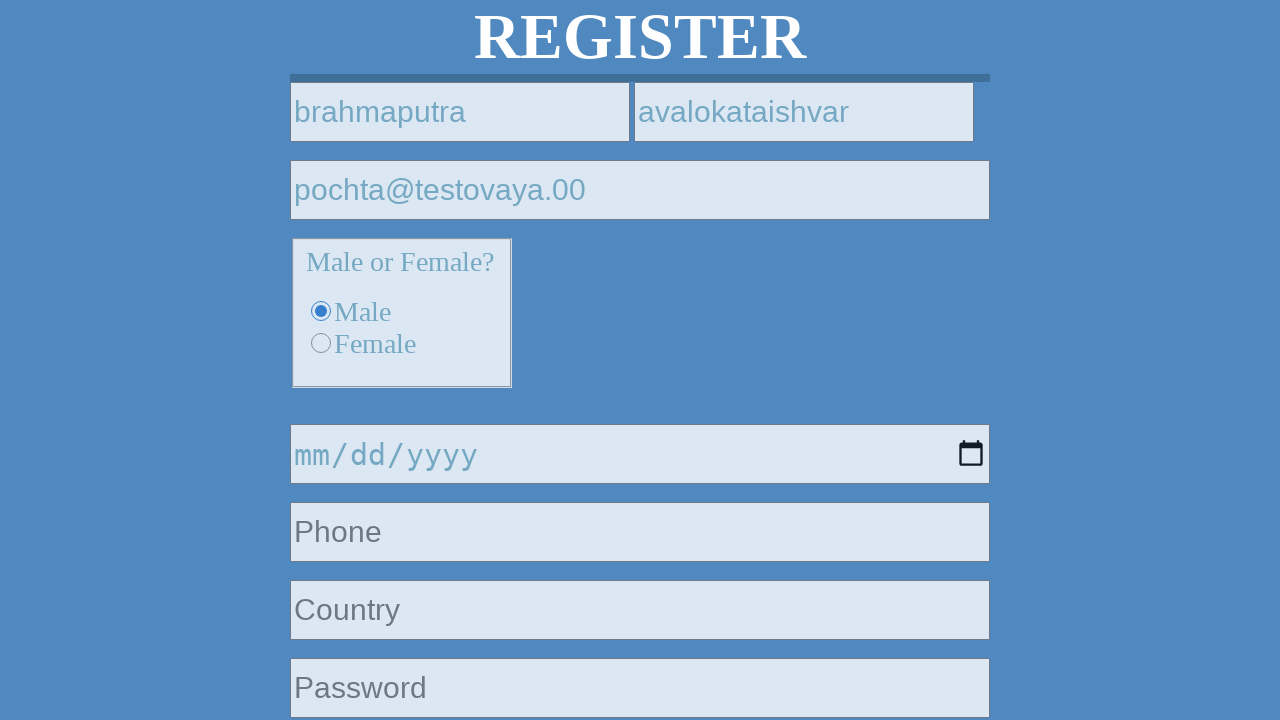